Tests handling a simple JavaScript alert by clicking the trigger button and accepting the dialog

Starting URL: https://the-internet.herokuapp.com/javascript_alerts

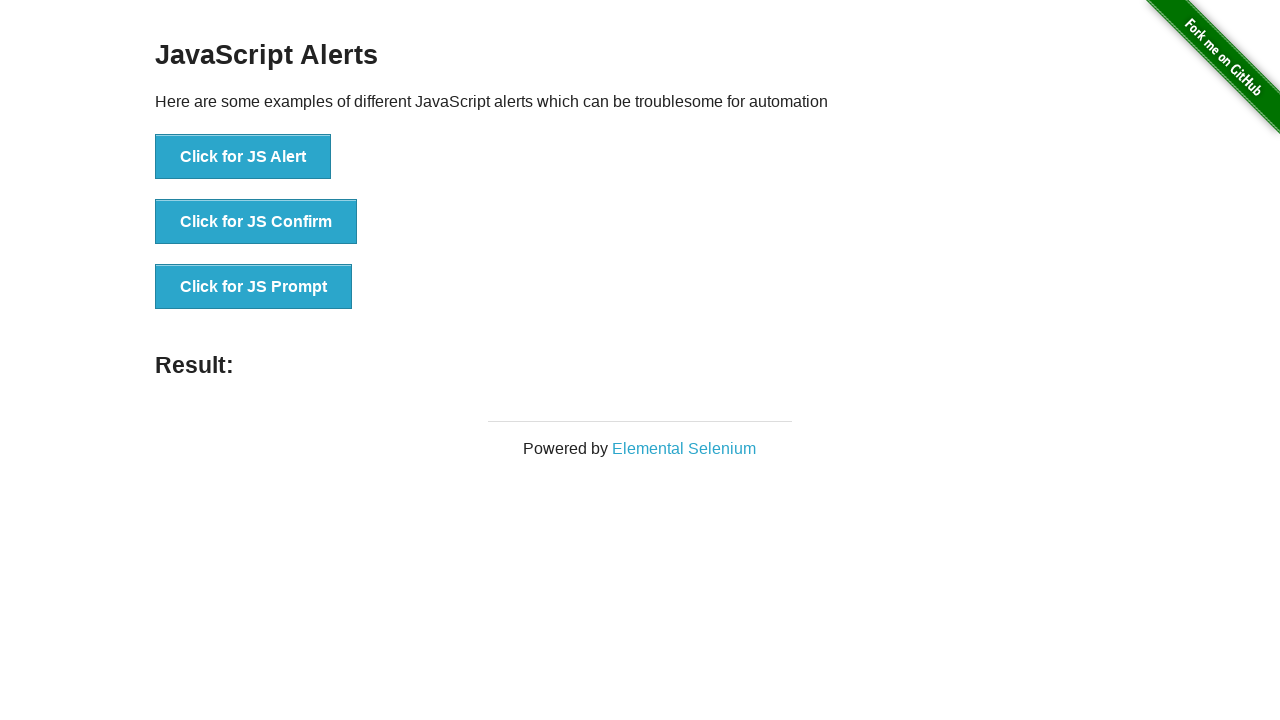

Set up dialog handler to accept JavaScript alerts
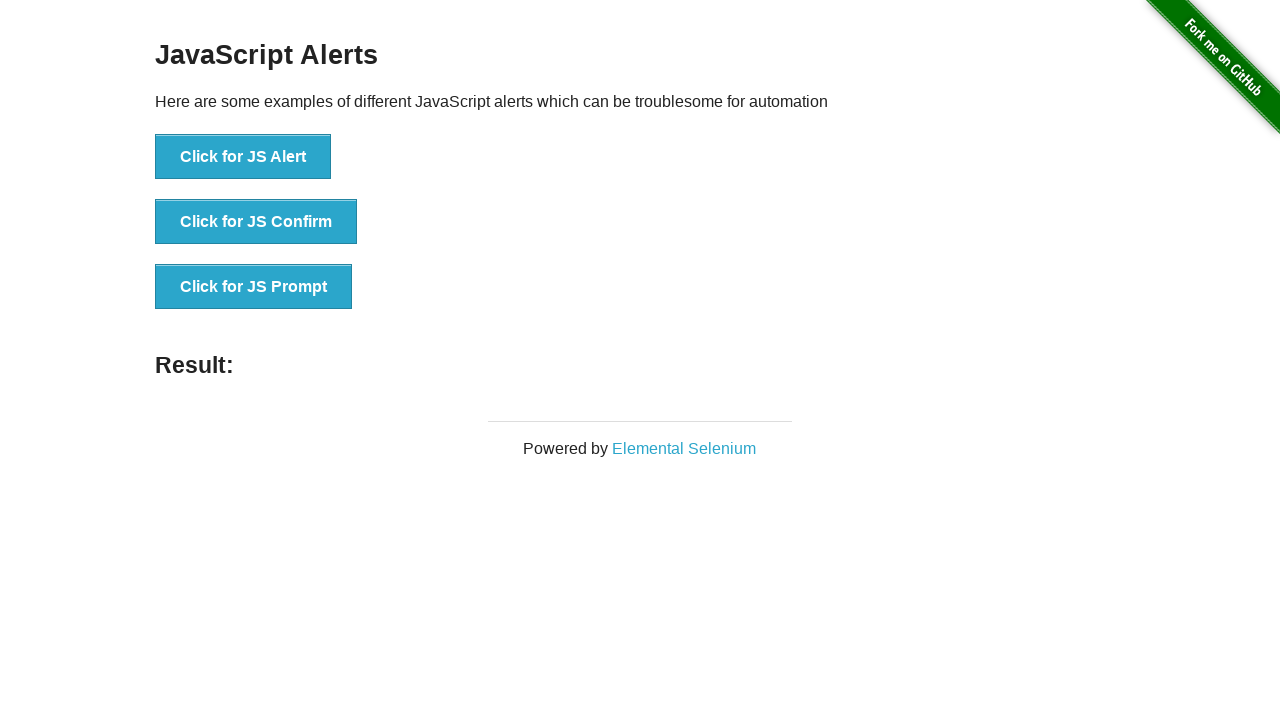

Clicked button to trigger JavaScript alert at (243, 157) on button[onclick="jsAlert()"]
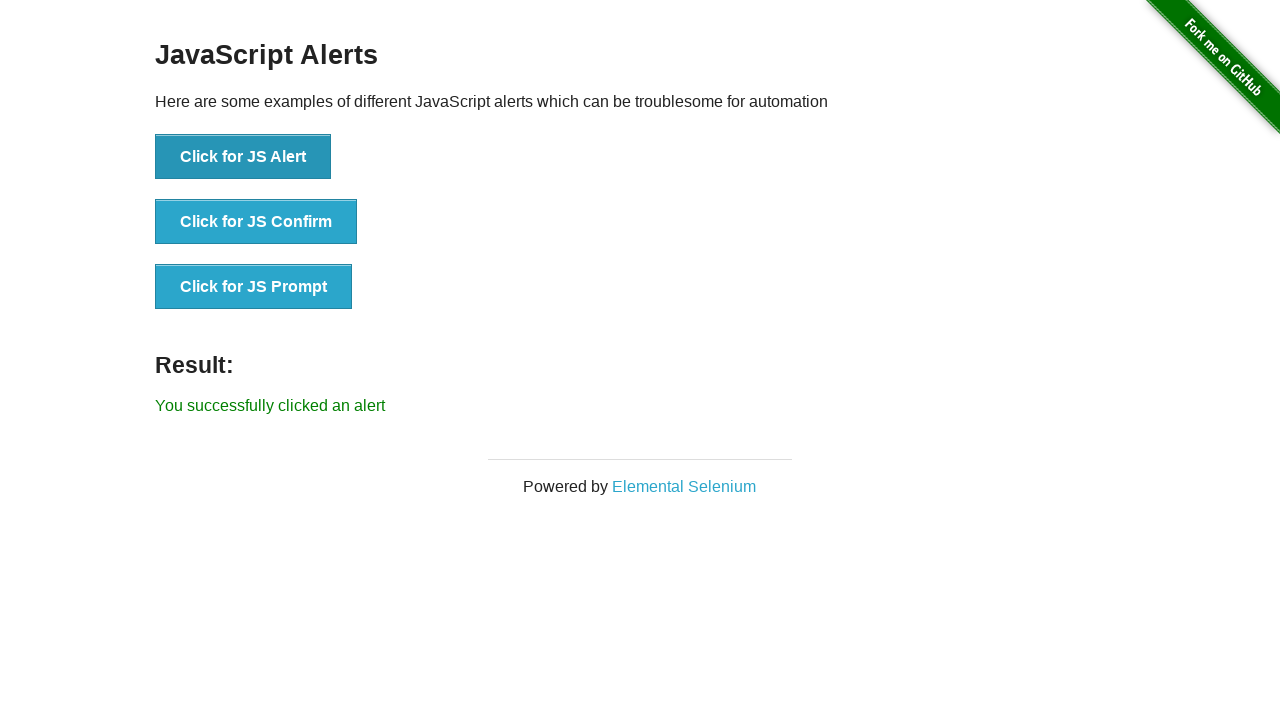

Alert was accepted and result text appeared
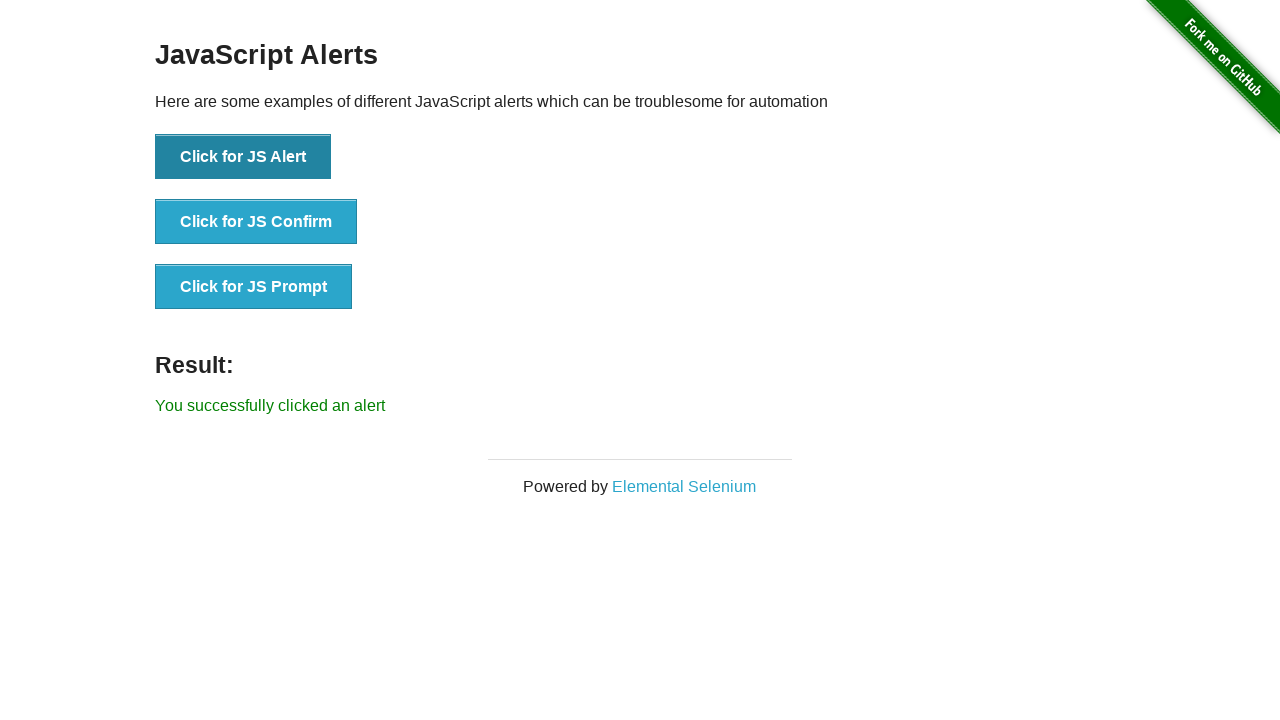

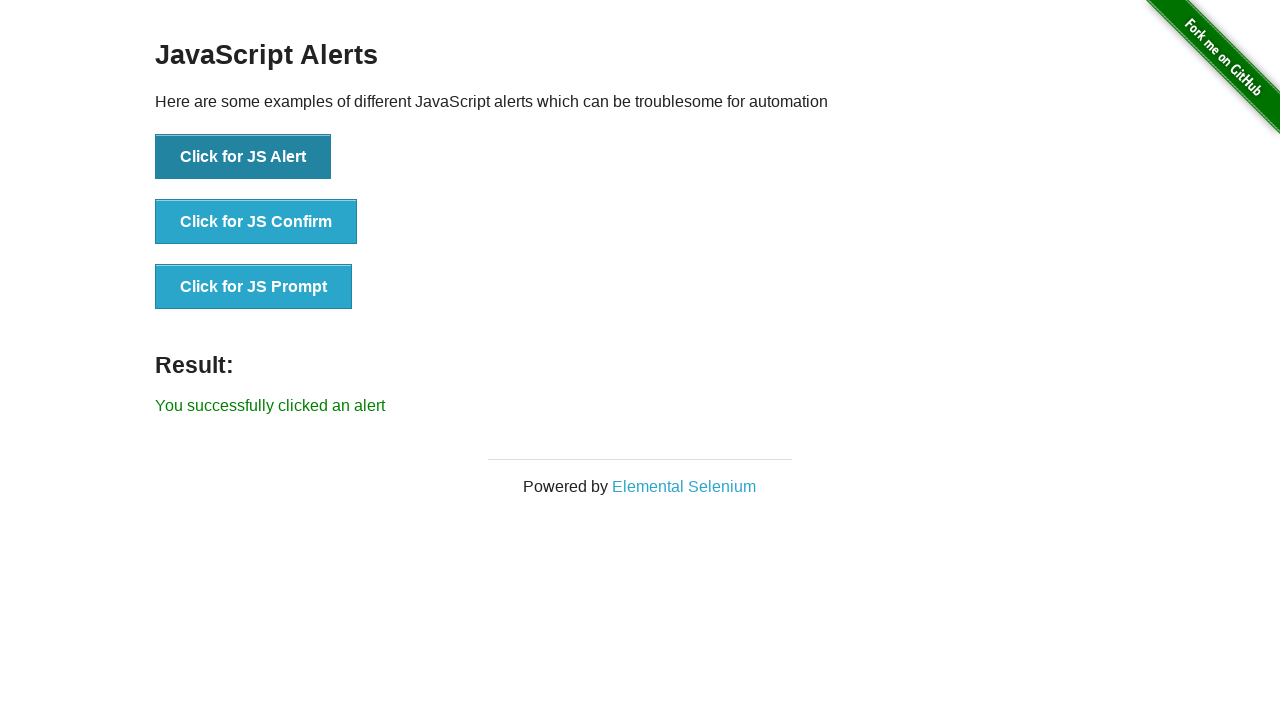